Navigates to a registration form and interacts with the Skills dropdown to verify it contains selectable options

Starting URL: https://demo.automationtesting.in/Register.html

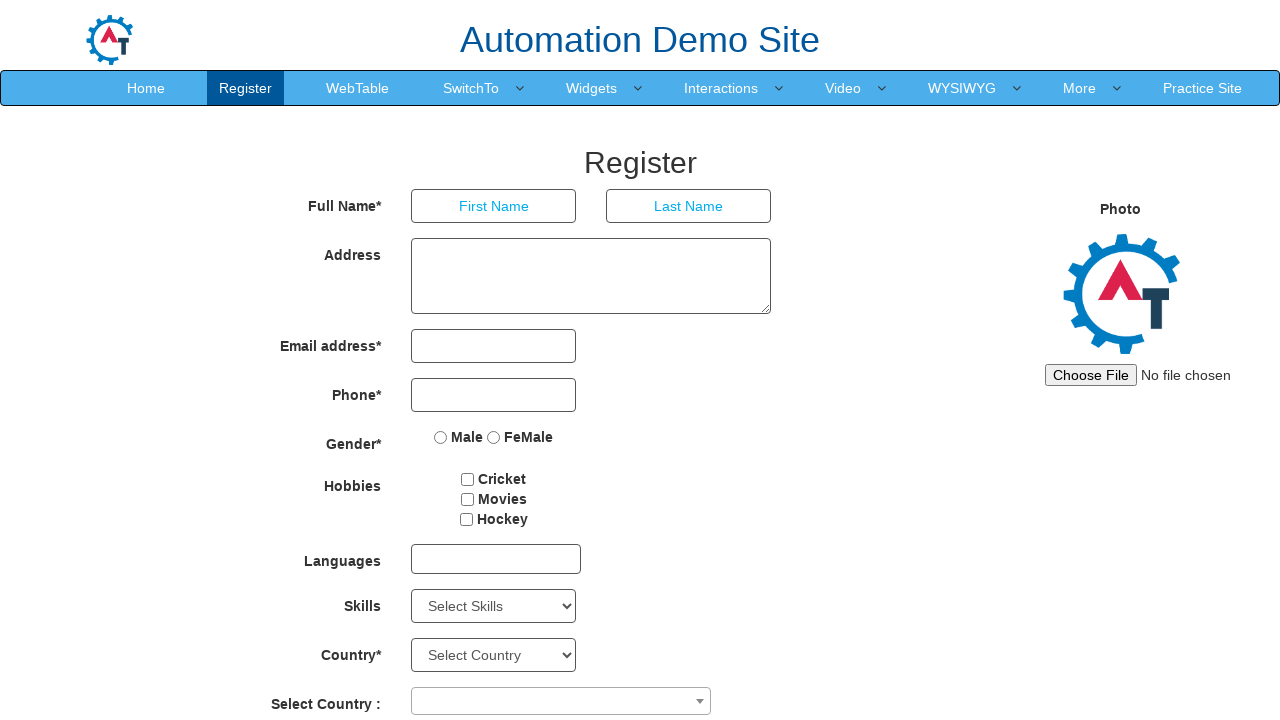

Waited for Skills dropdown to be present
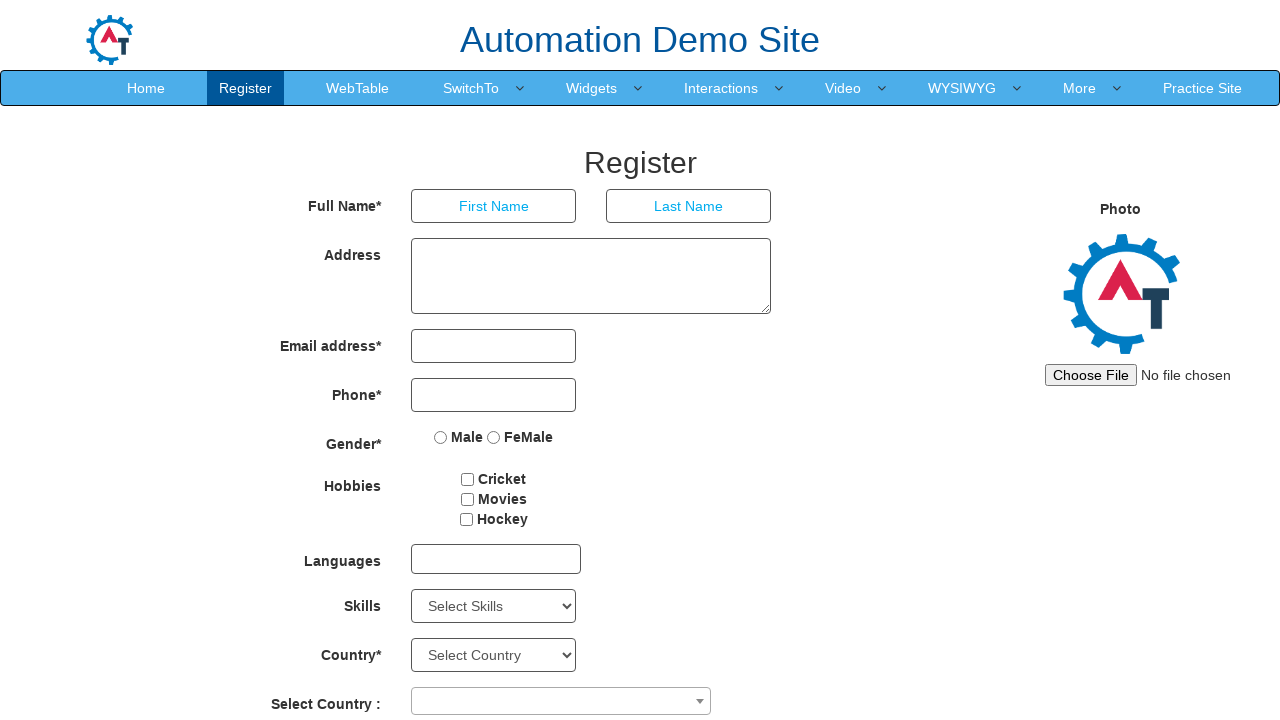

Clicked on Skills dropdown to open it at (494, 606) on #Skills
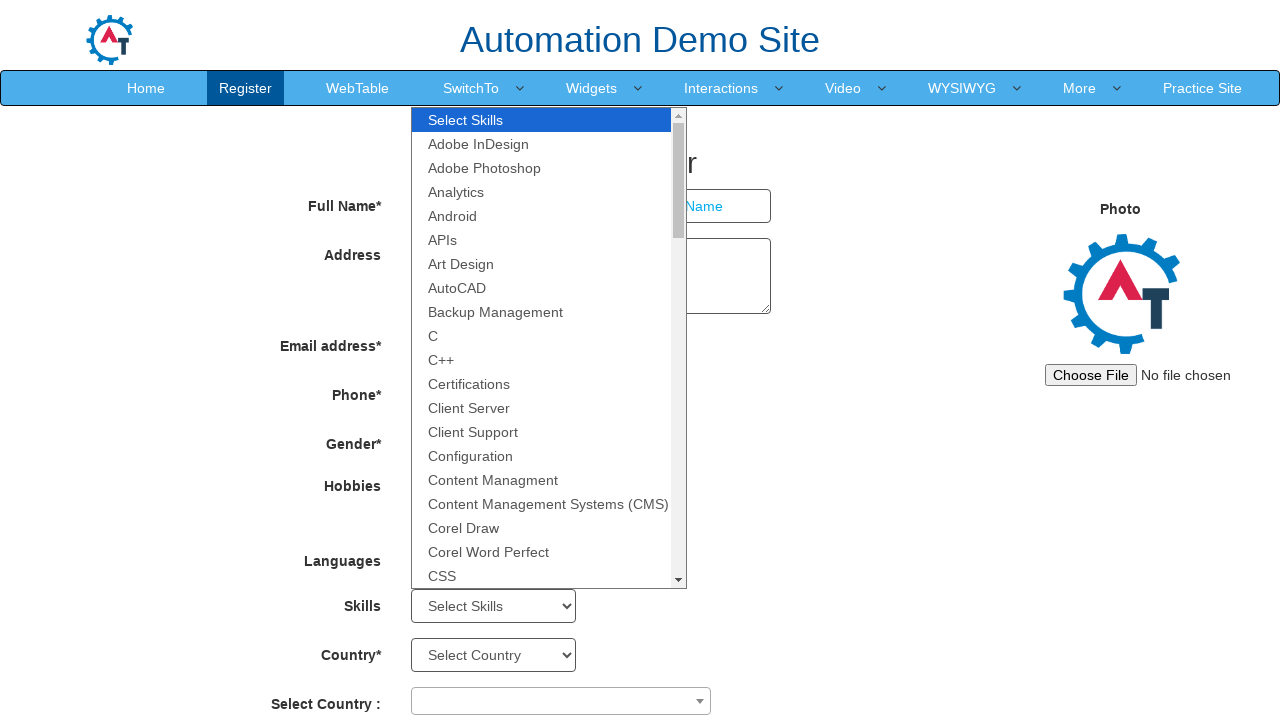

Selected first non-empty skill option from dropdown on #Skills
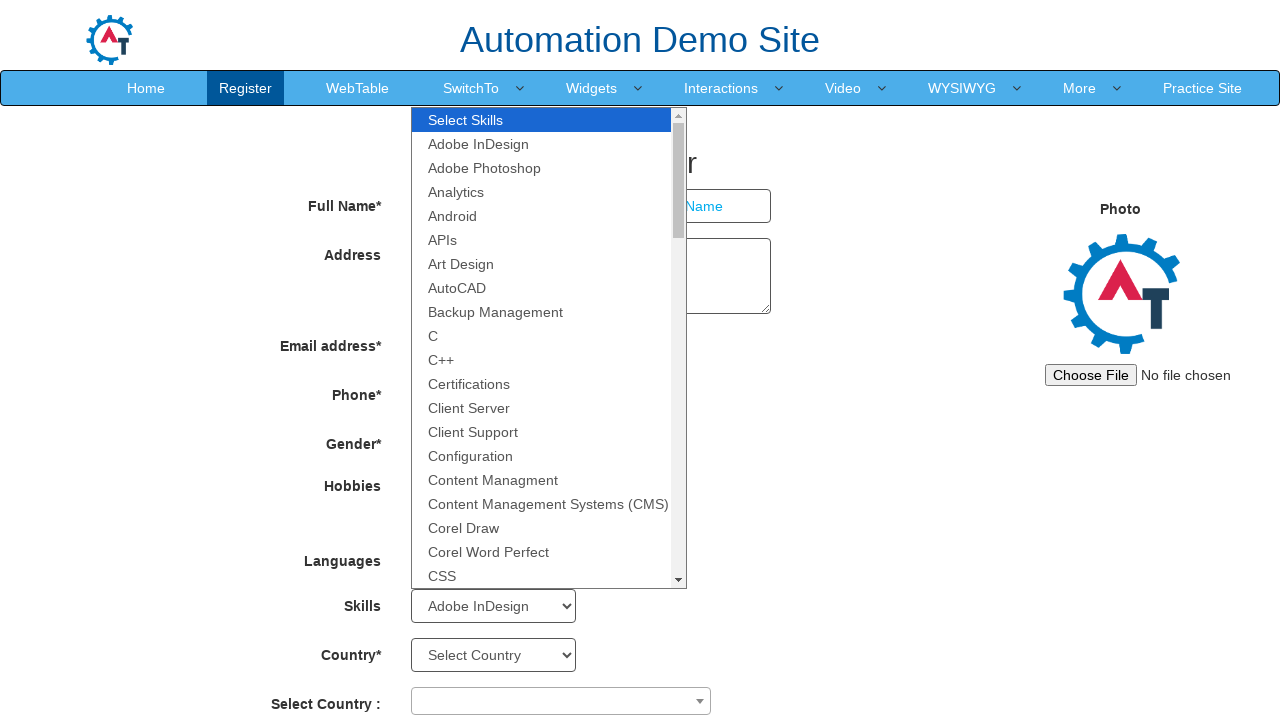

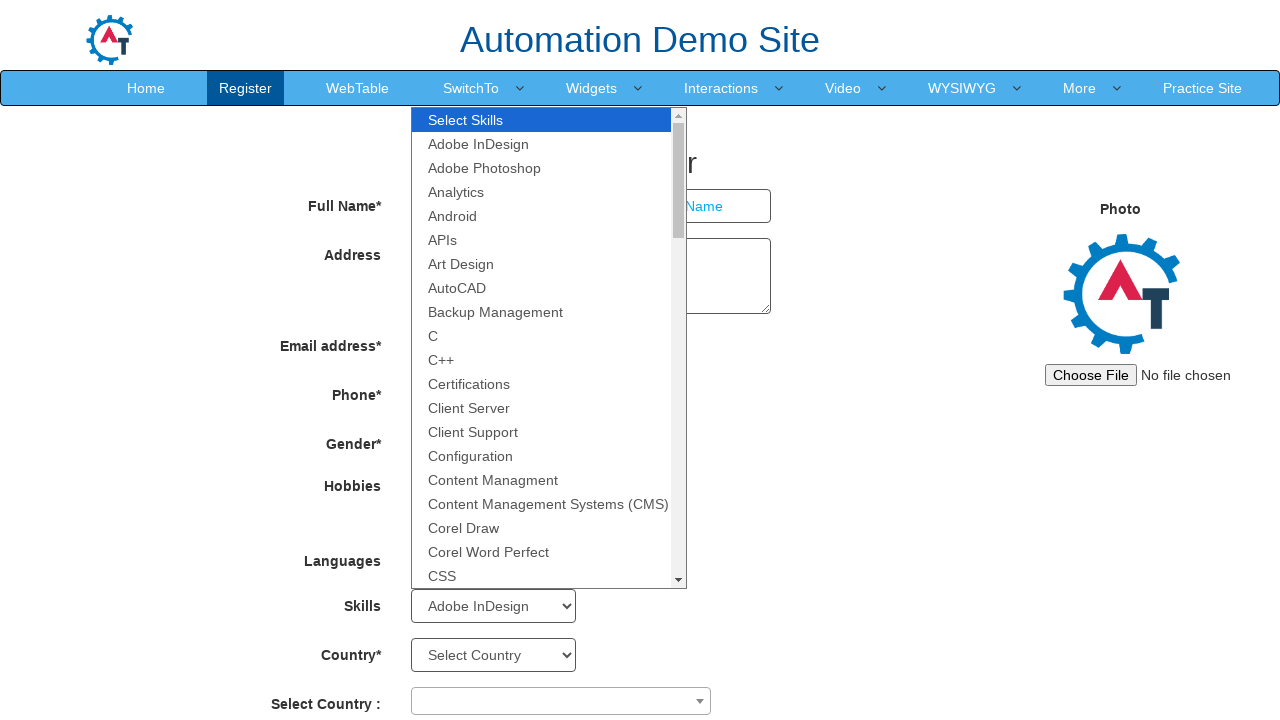